Tests drag and drop functionality by dragging an image element into a box element

Starting URL: https://formy-project.herokuapp.com/dragdrop

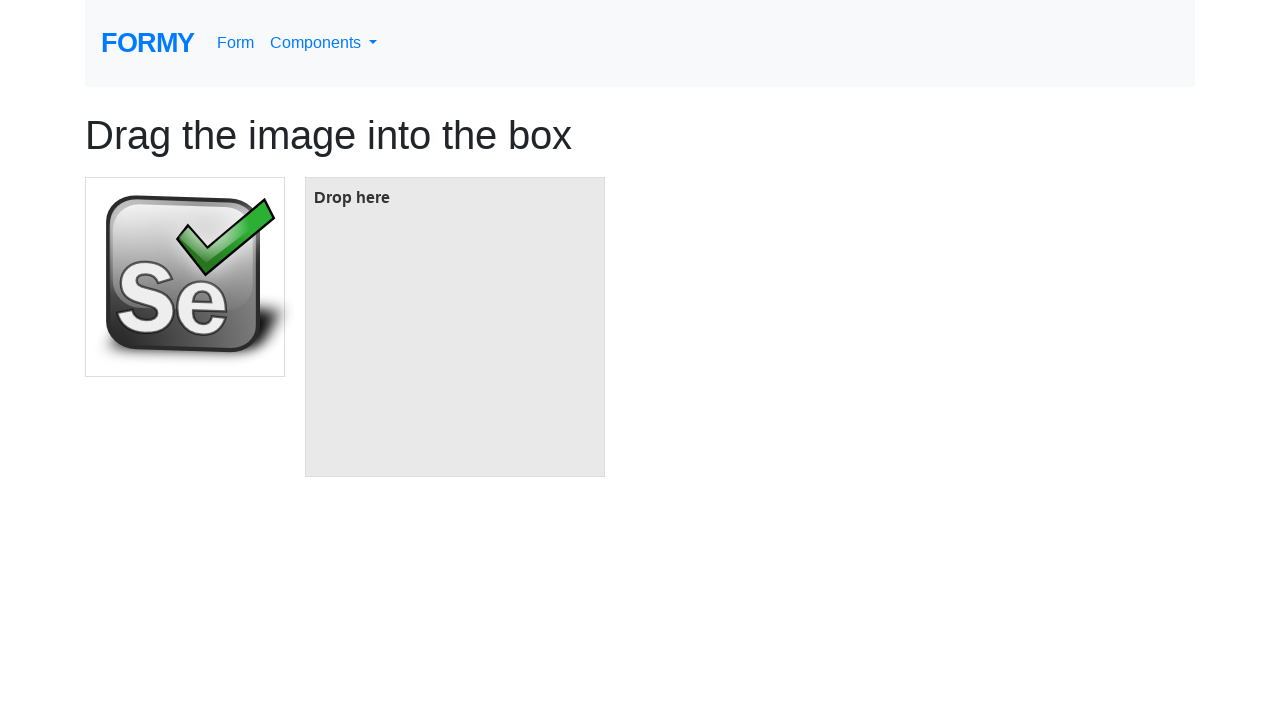

Dragged image element into box element at (455, 327)
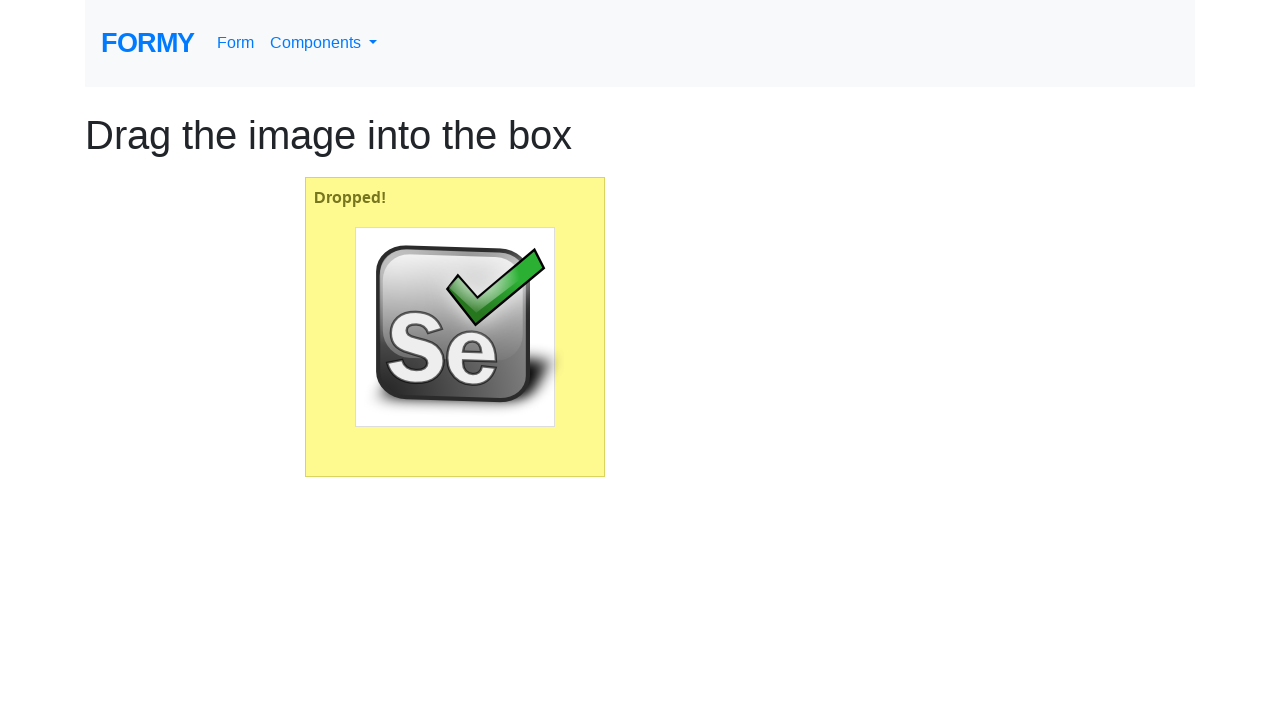

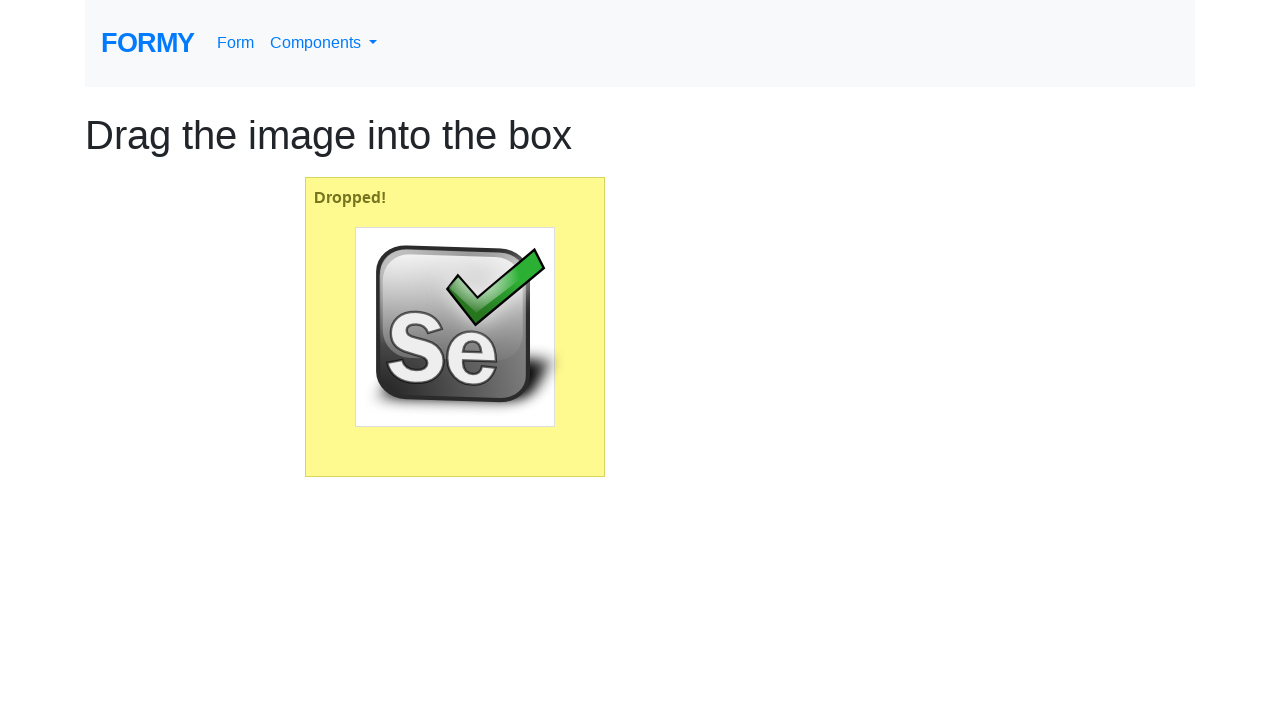